Tests basic browser navigation by visiting Ferrari's website and then navigating to Lamborghini's website

Starting URL: https://www.ferrari.com/en-IN

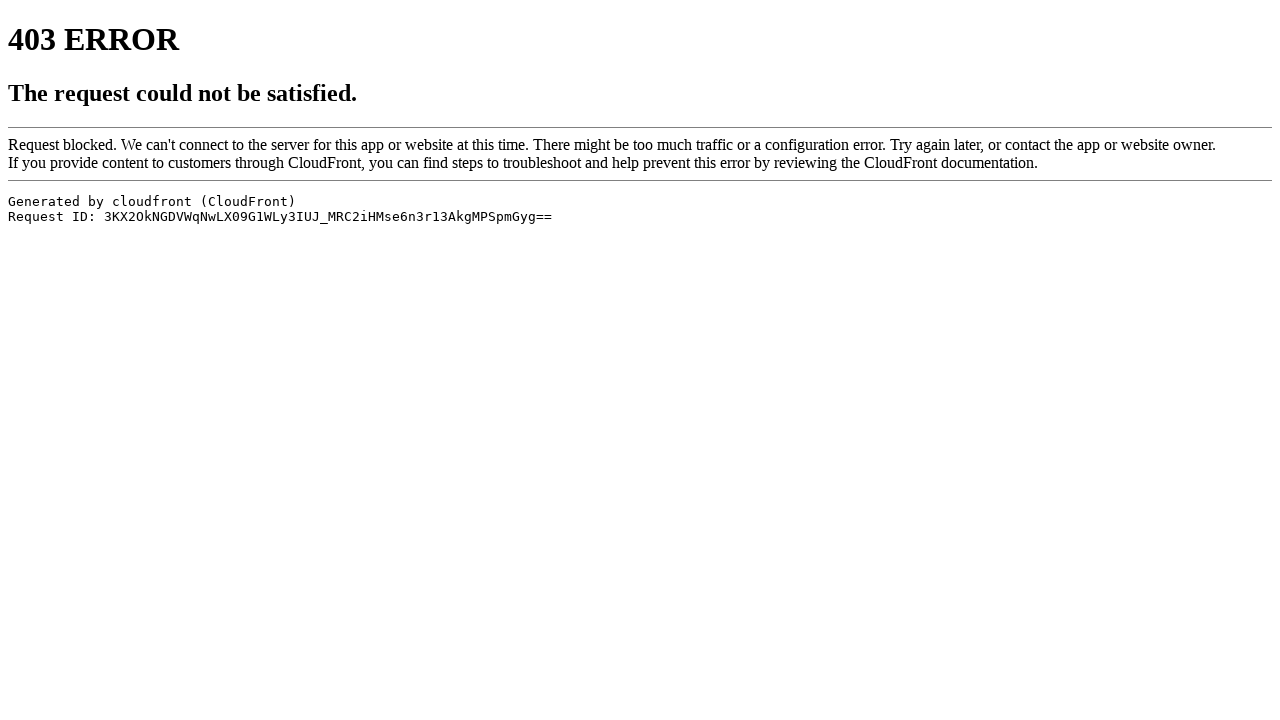

Navigated to Ferrari website at https://www.ferrari.com/en-IN
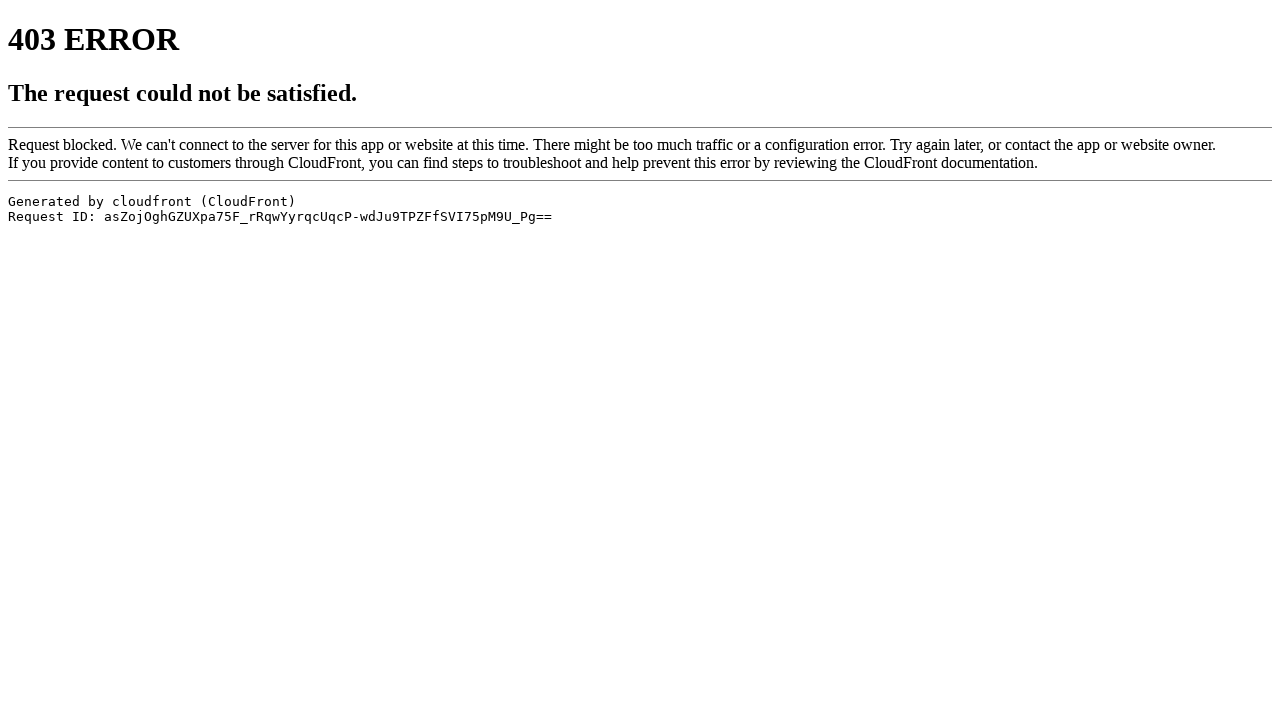

Navigated to Lamborghini website at https://www.lamborghini.com/en-en
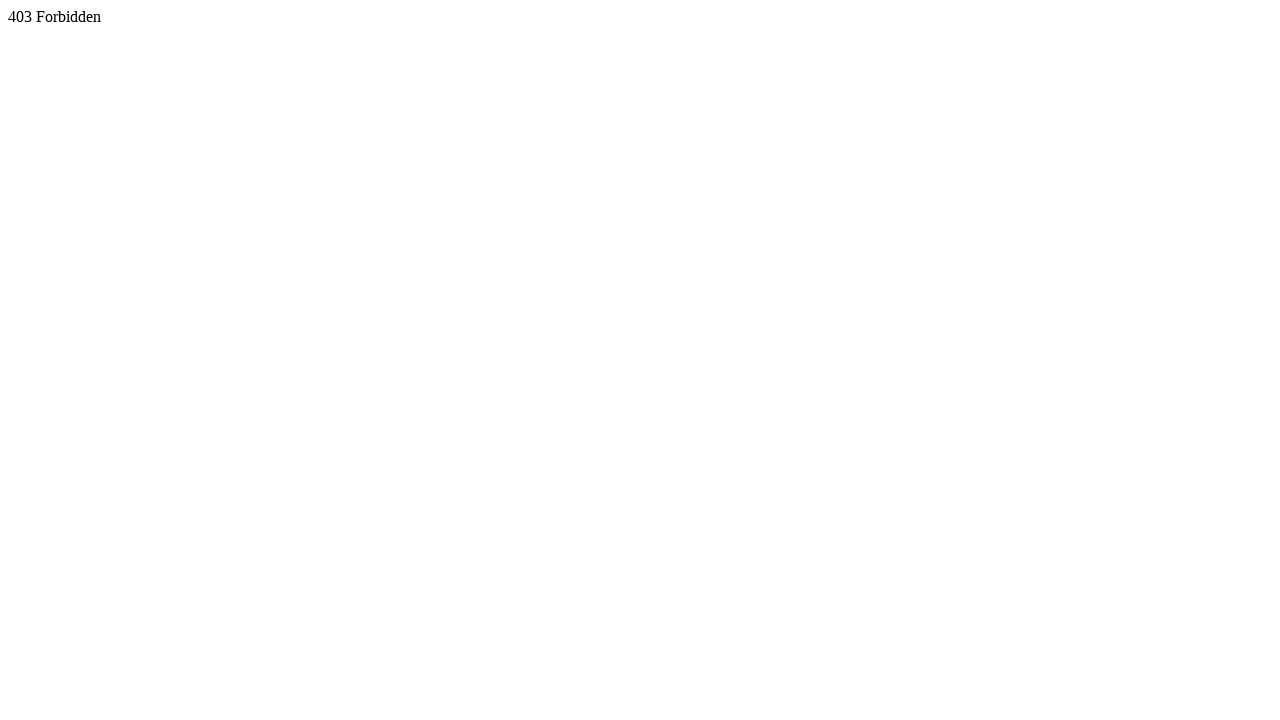

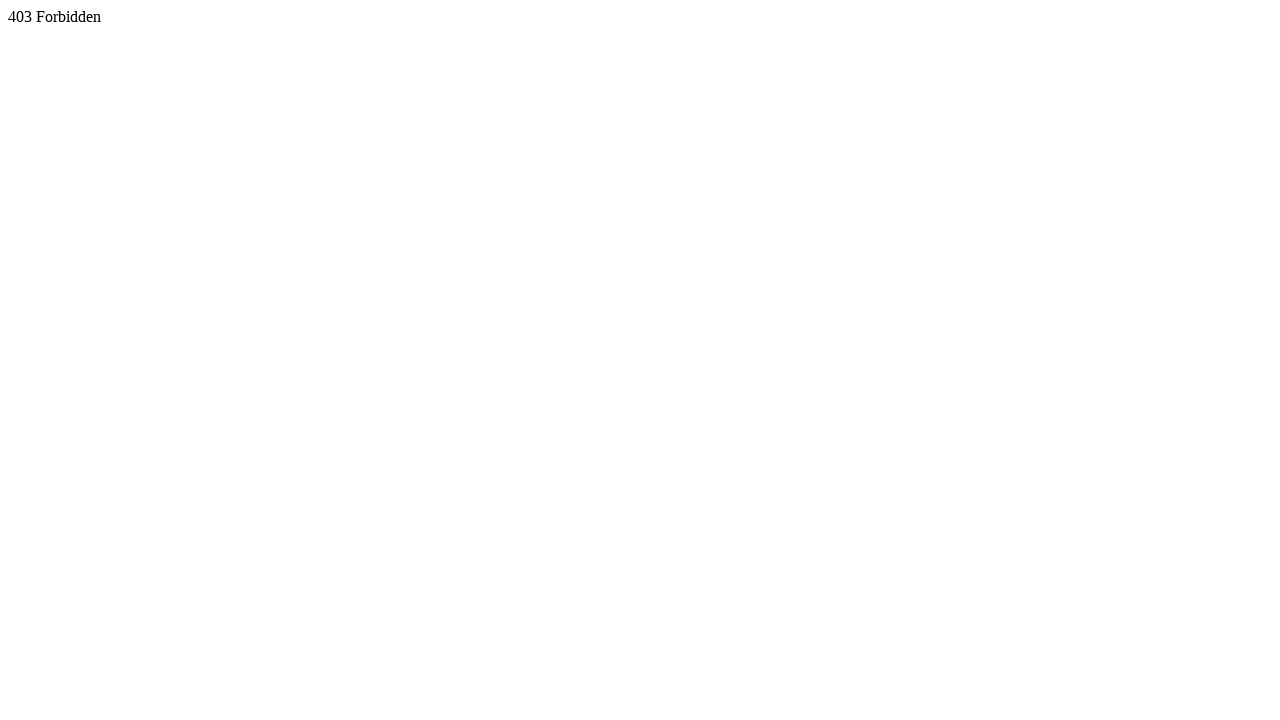